Tests ability to load a script before page load by mocking Math.random

Starting URL: https://webdriver.io

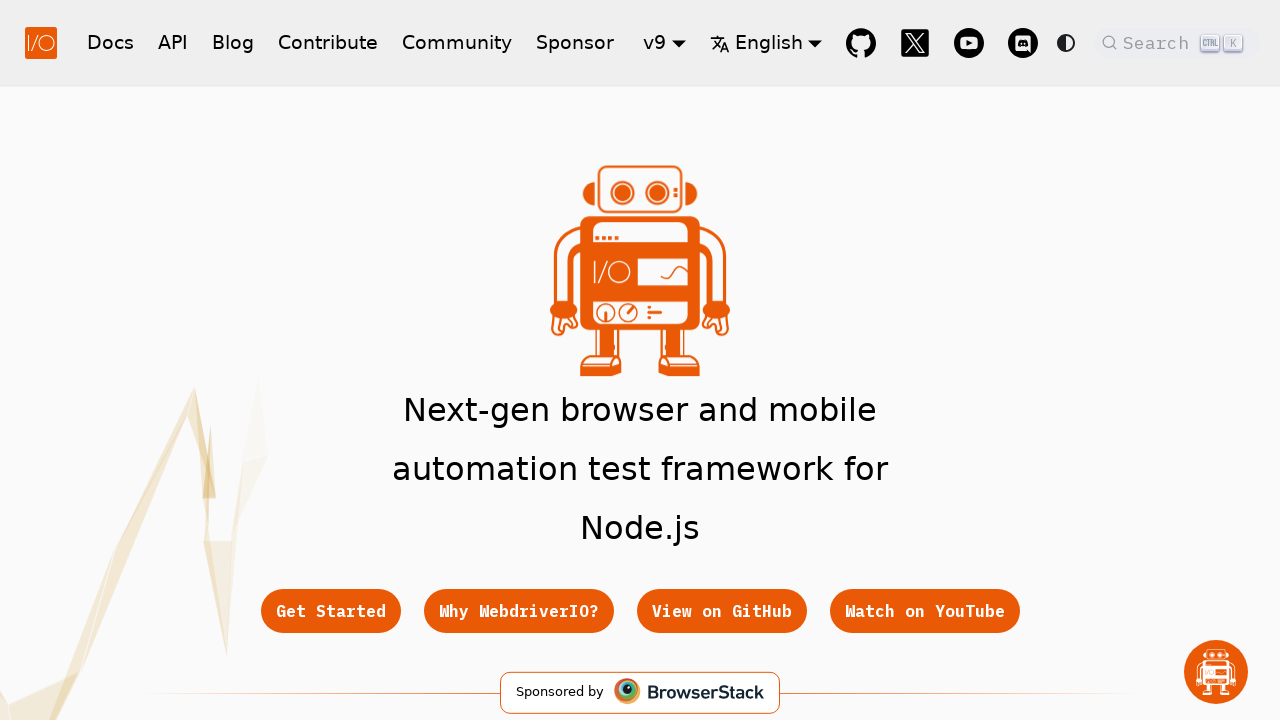

Added init script to mock Math.random function
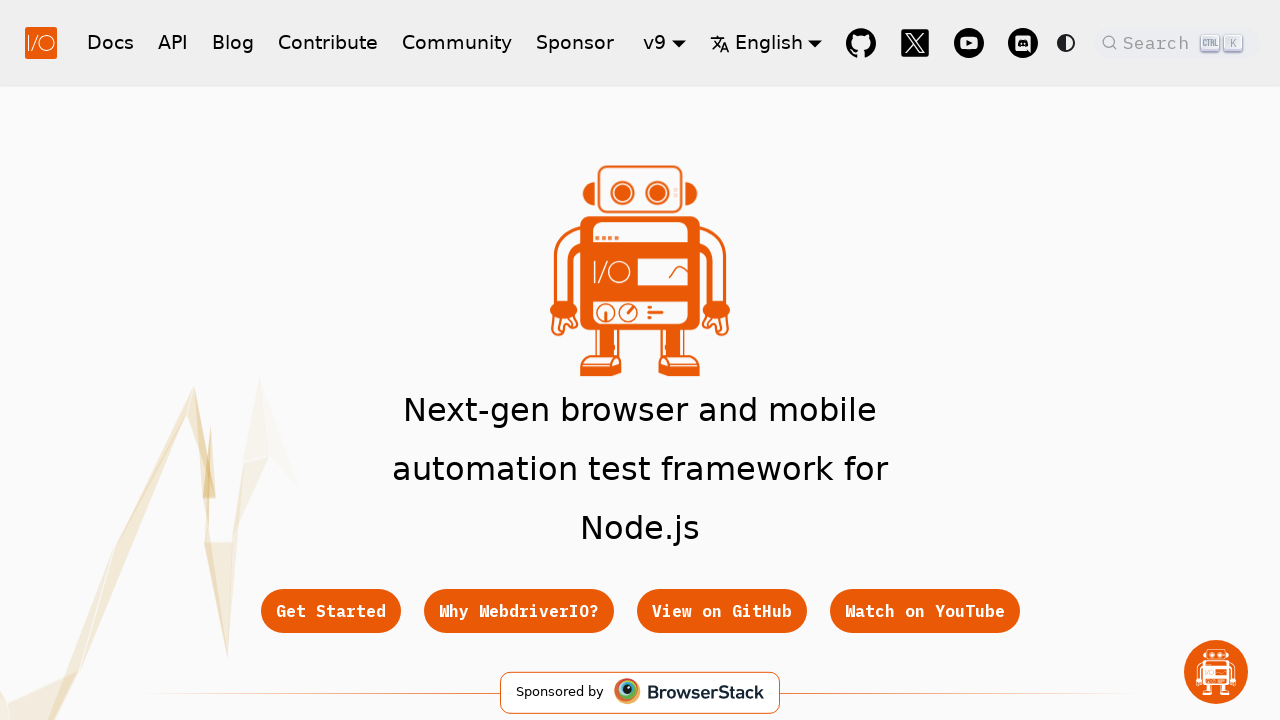

Reloaded page to apply mocked Math.random
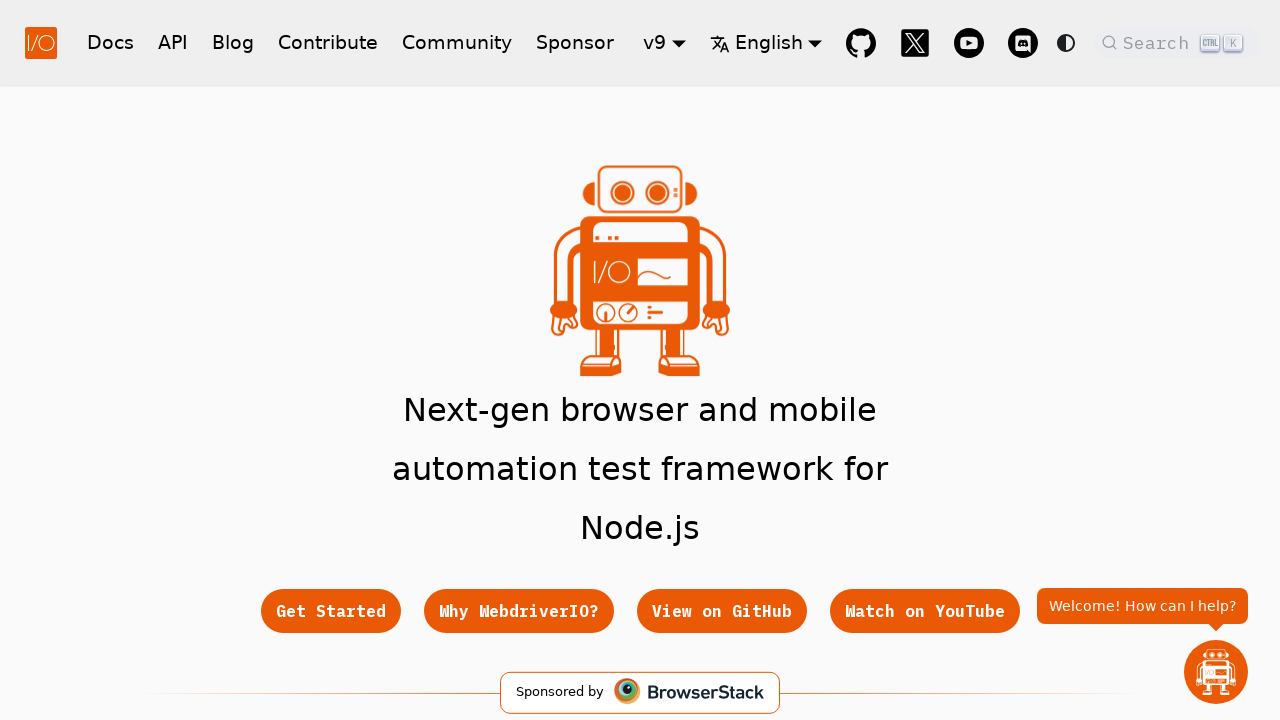

Evaluated Math.random() and got mocked value
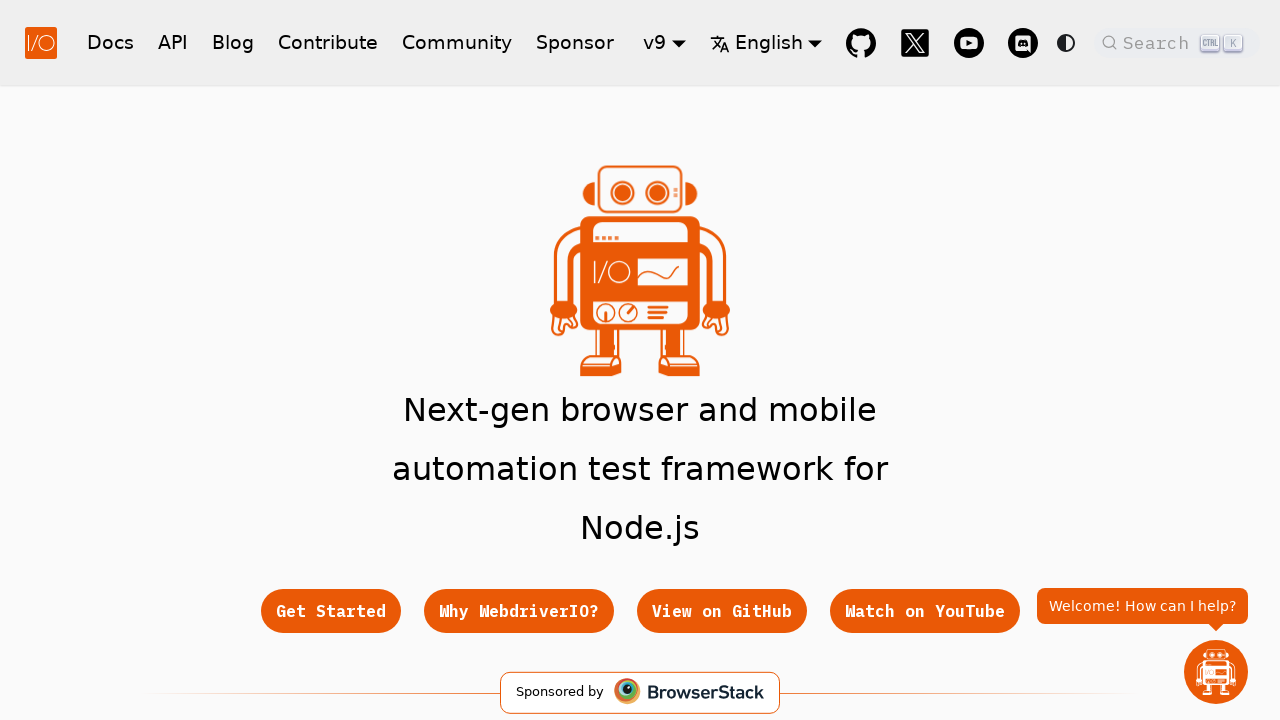

Verified Math.random() returns 42 (mocked value)
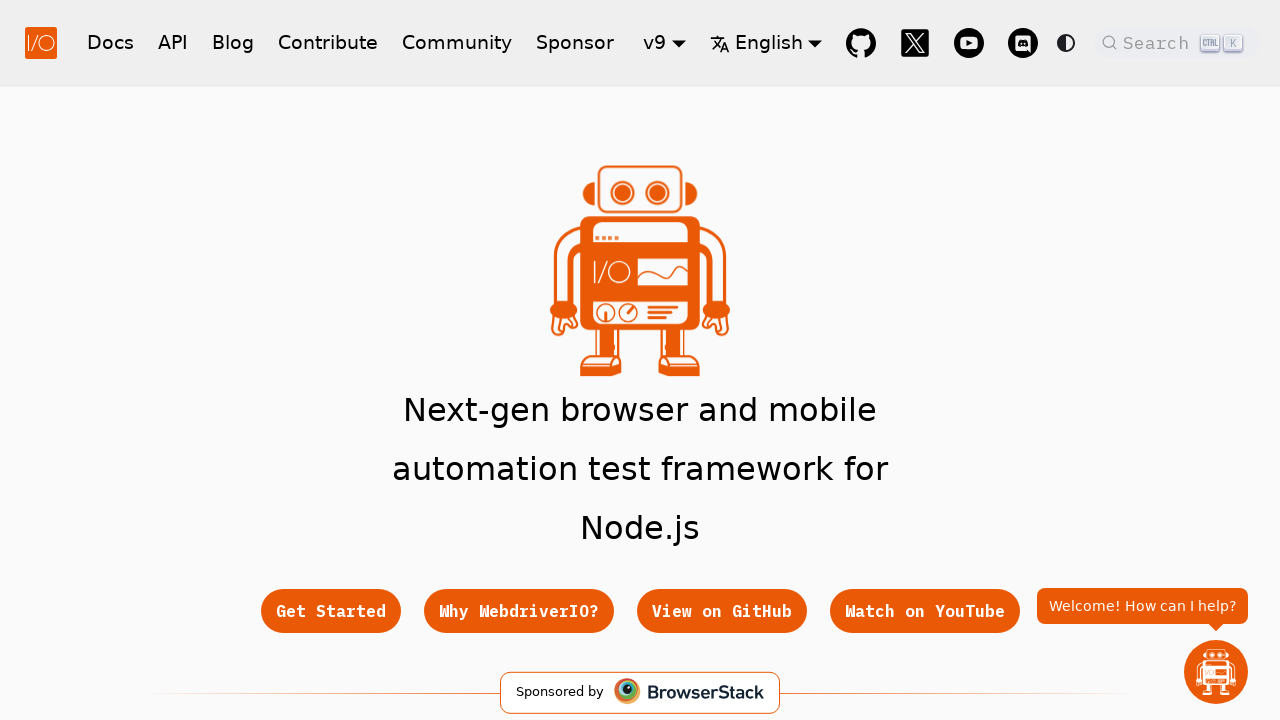

Navigated to https://webdriver.io to verify mock persists
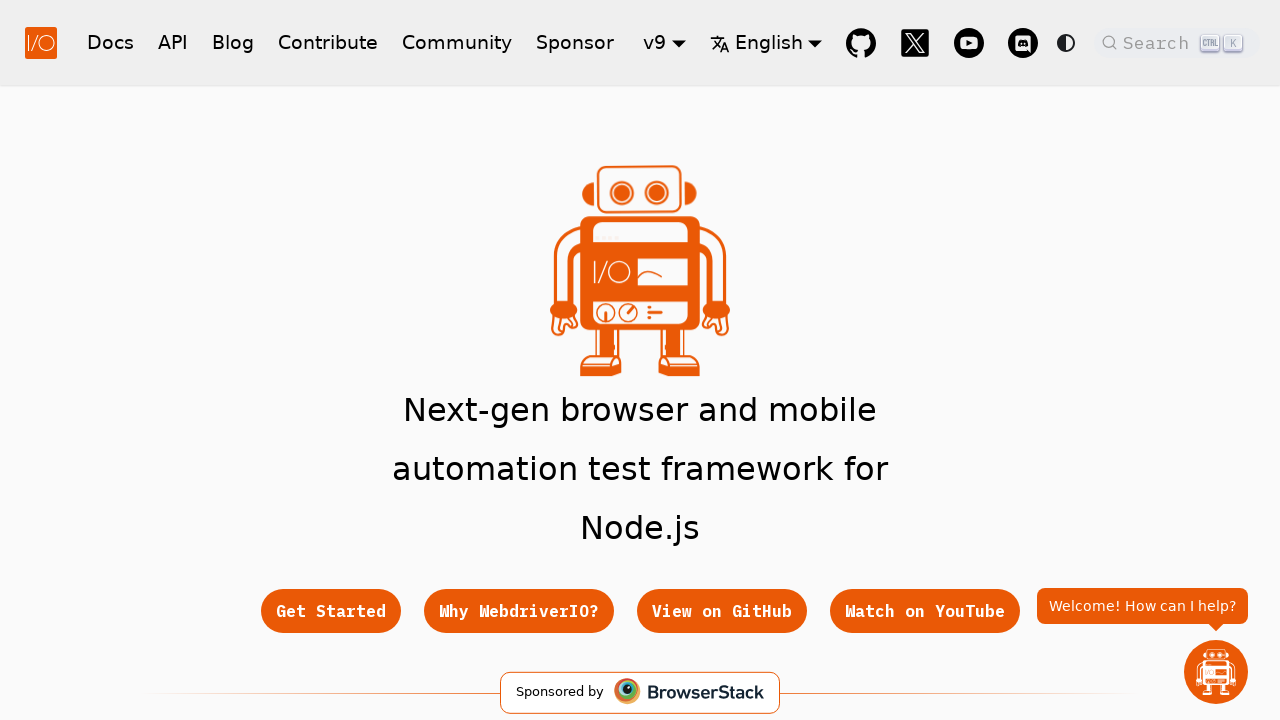

Evaluated Math.random() after navigation
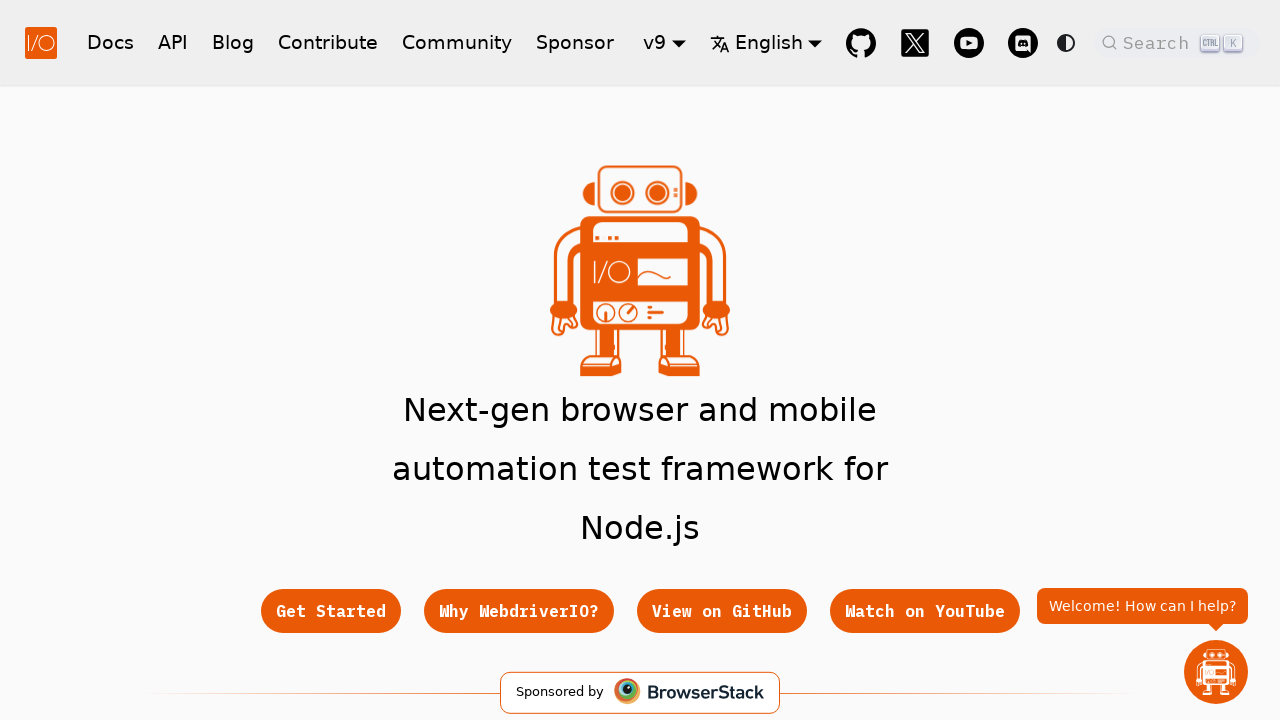

Verified Math.random() still returns 42 after navigation
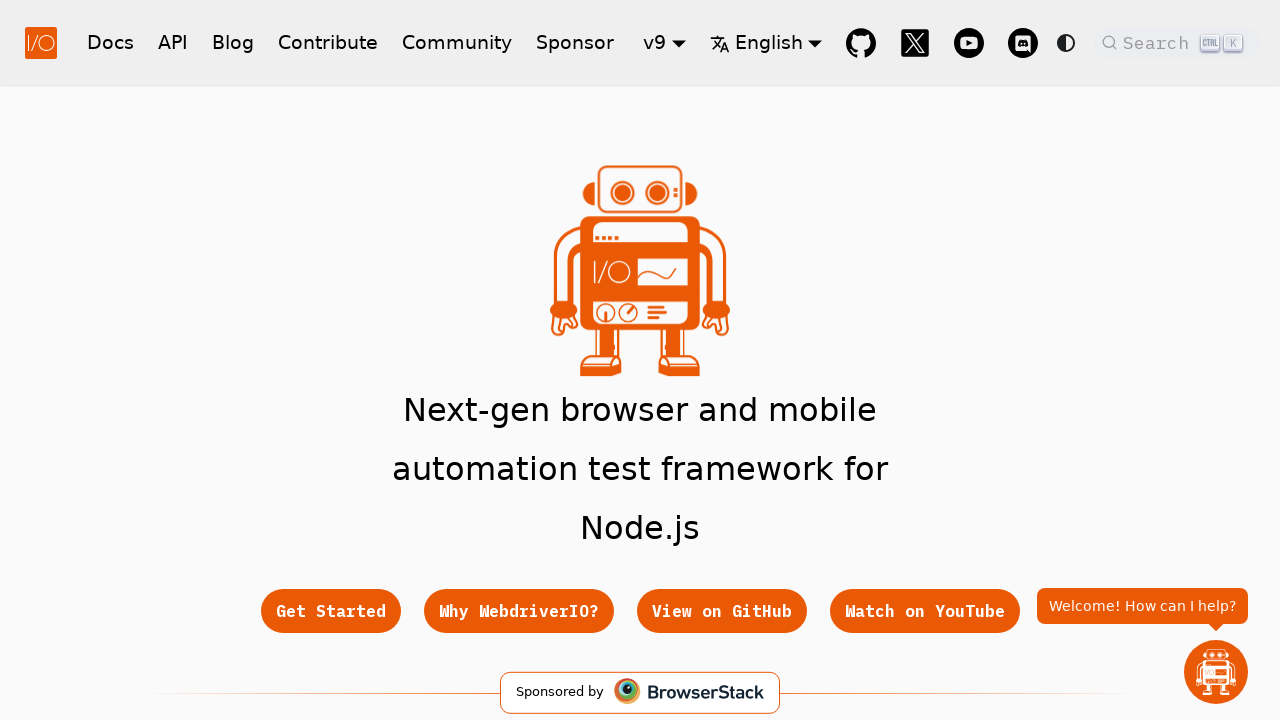

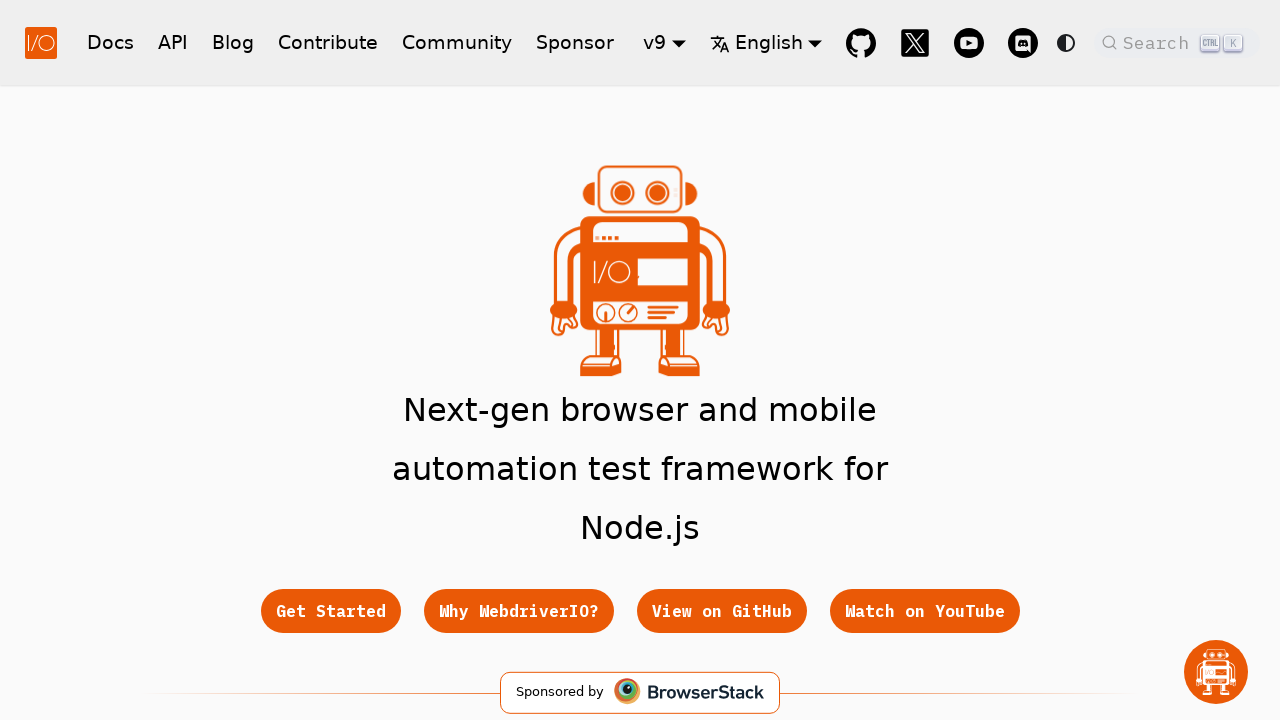